Tests mouse interaction functionality including hover, right-click, and double-click actions on various page elements

Starting URL: https://rahulshettyacademy.com/AutomationPractice/

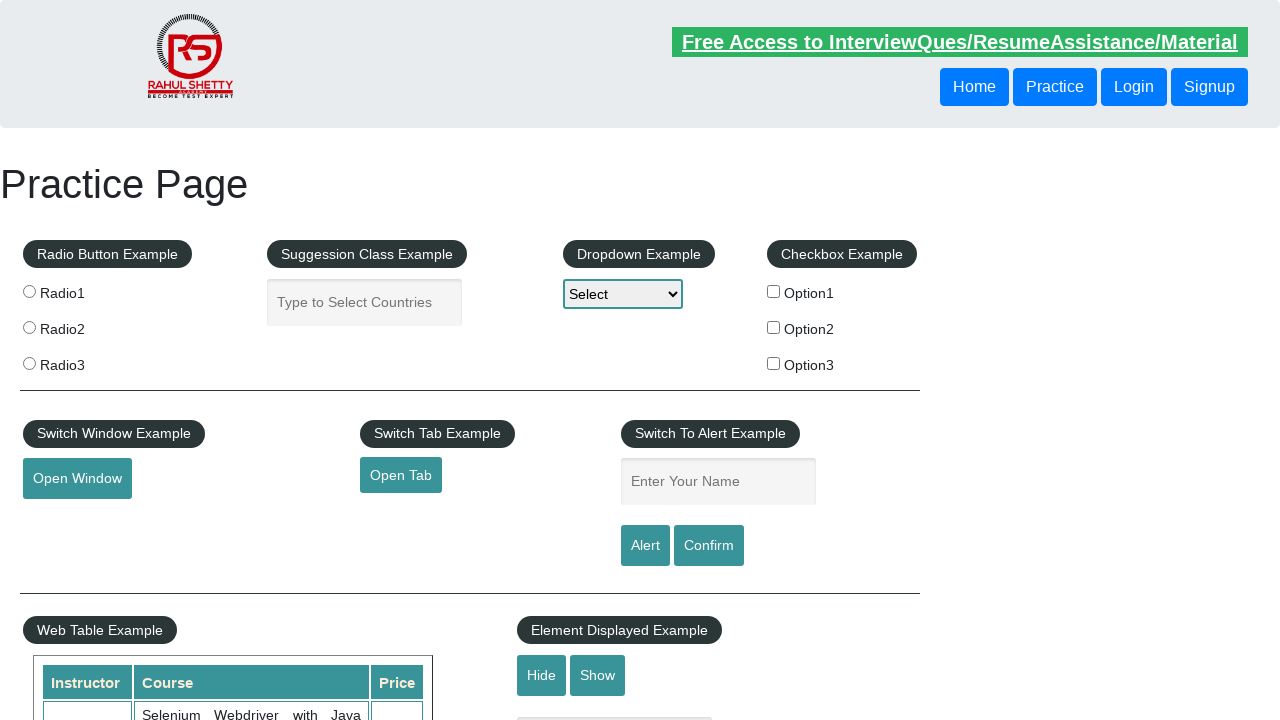

Hovered over mouse hover element at (83, 361) on #mousehover
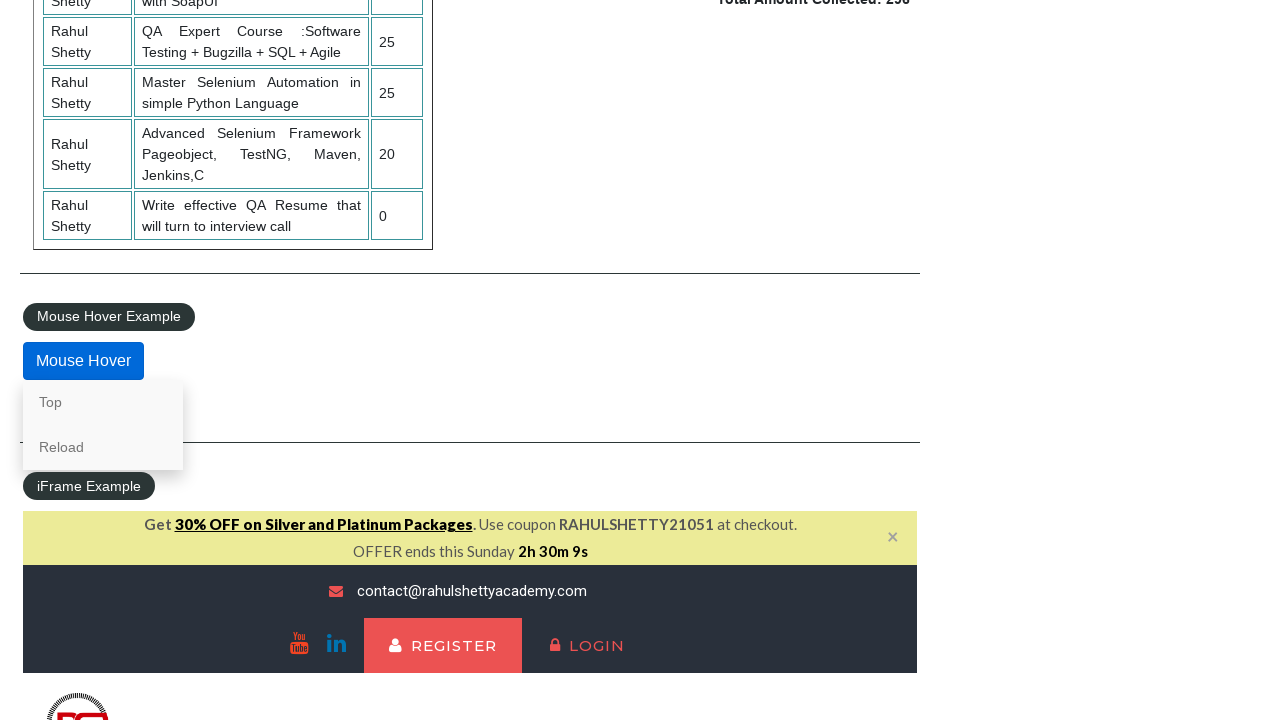

Clicked on 'Top' link that appeared after hover at (103, 402) on xpath=//a[text()='Top']
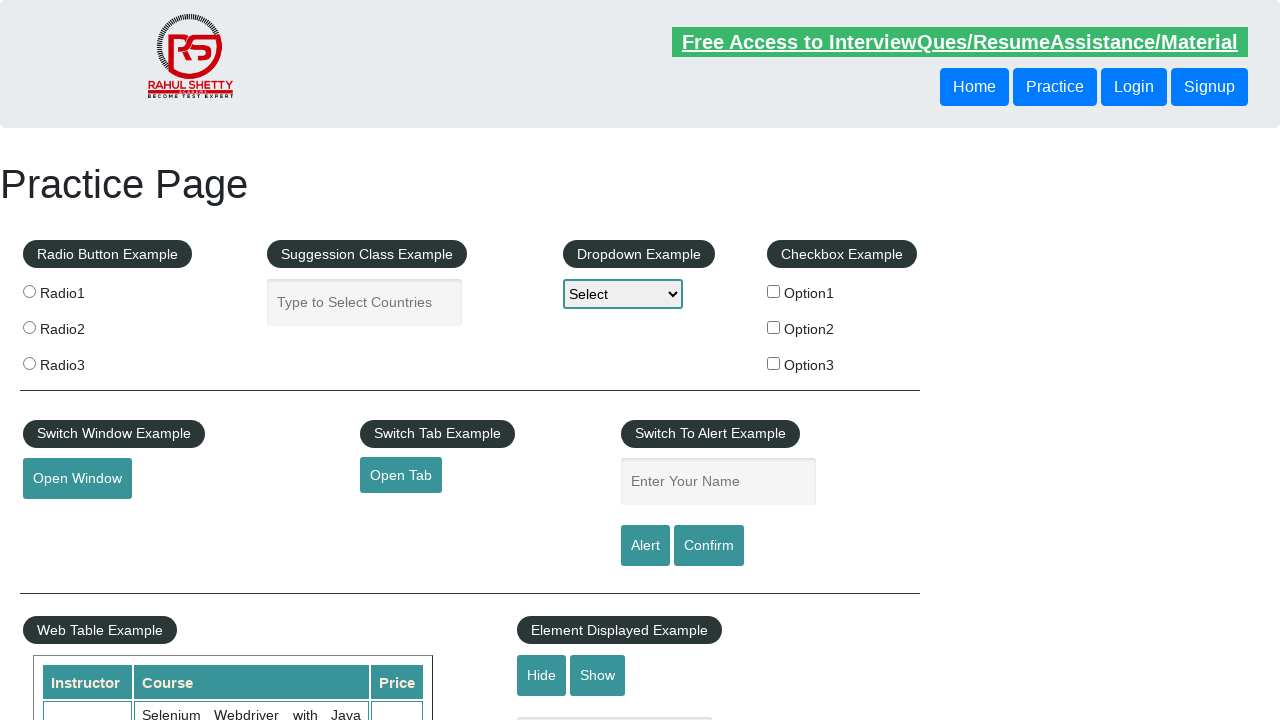

Right-clicked on Home button at (974, 87) on xpath=//button[text()='Home']
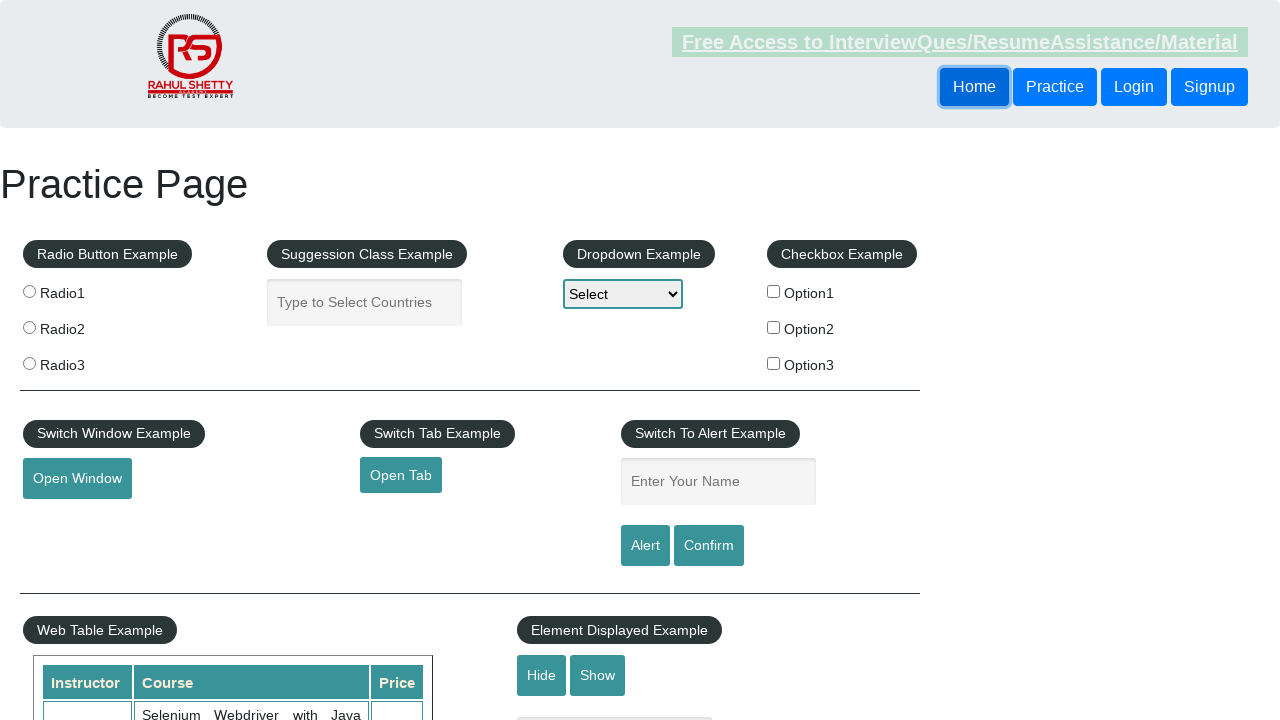

Double-clicked on Home button at (974, 87) on xpath=//button[text()='Home']
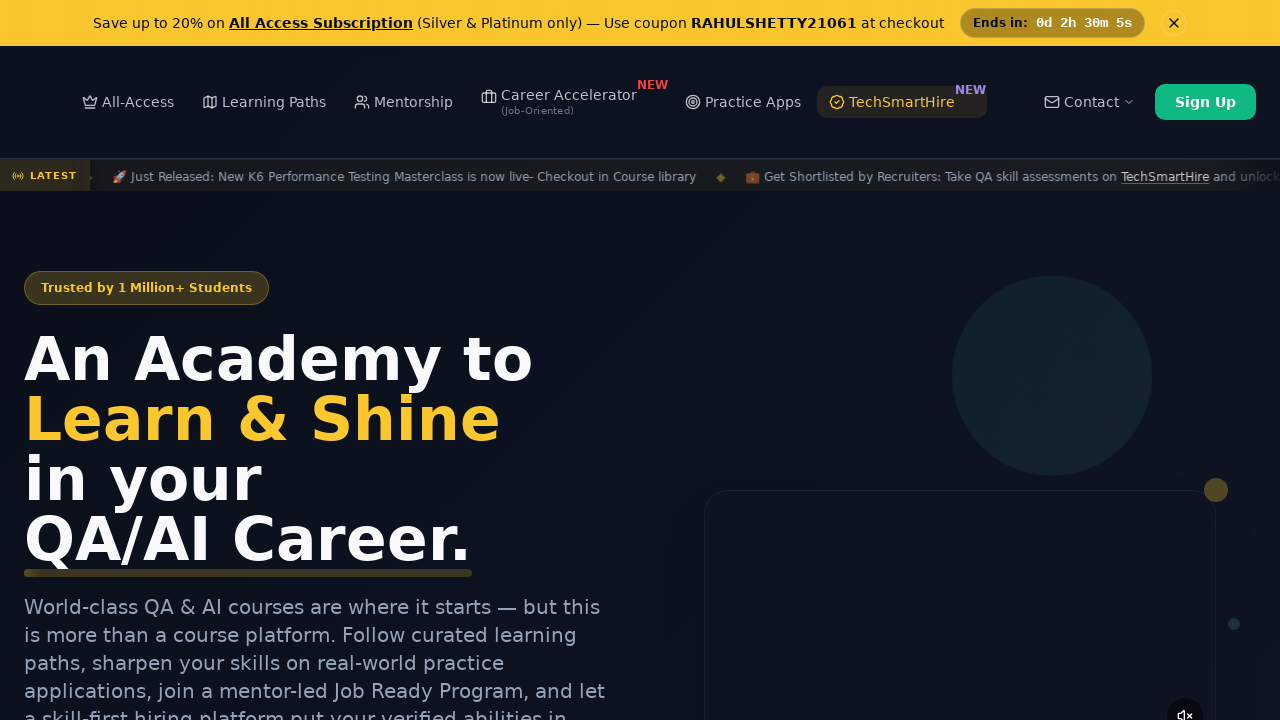

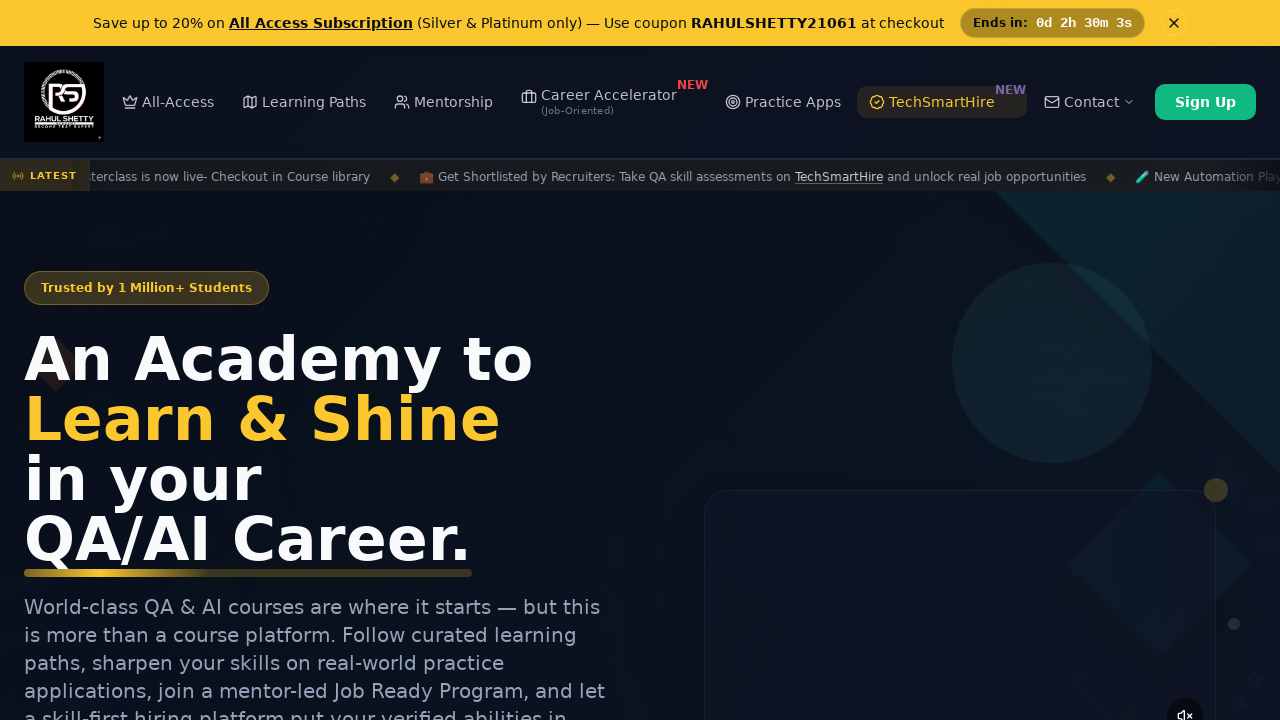